Tests JavaScript confirm dialog by clicking the confirm button, accepting it, and verifying the result shows "Ok" was clicked

Starting URL: https://the-internet.herokuapp.com/javascript_alerts

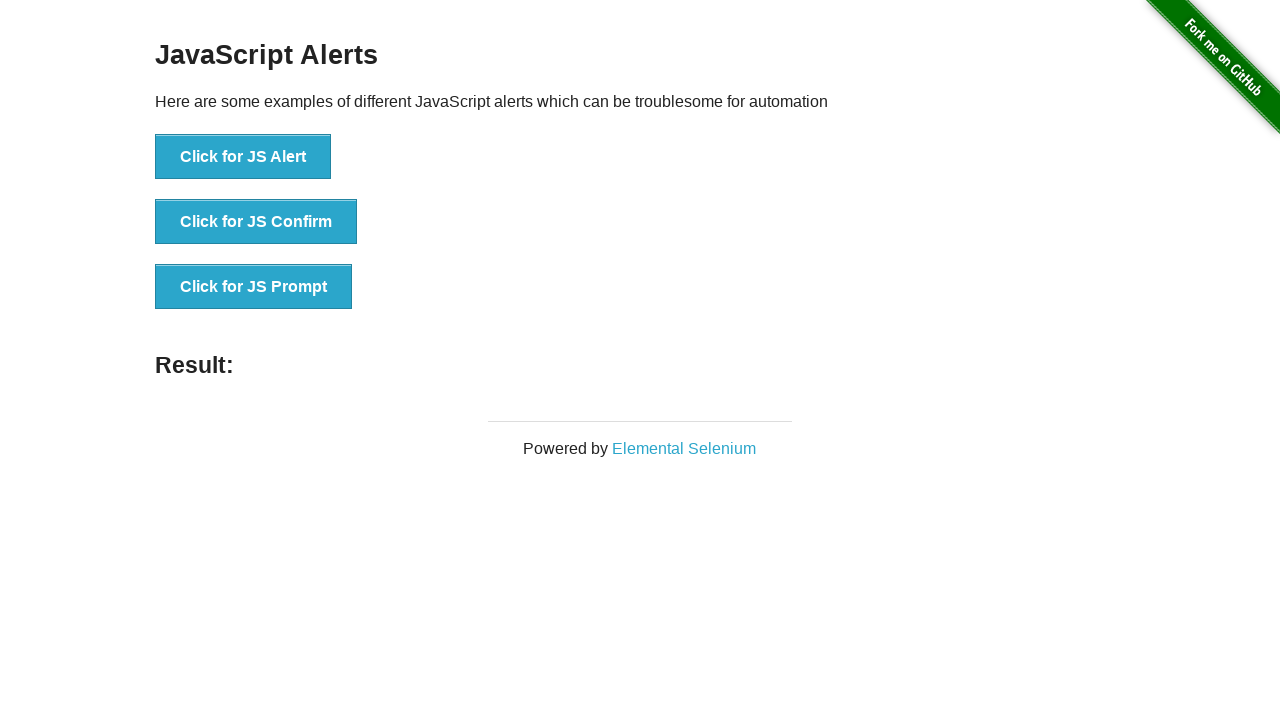

Clicked the 'Click for JS Confirm' button at (256, 222) on xpath=//button[text()="Click for JS Confirm"]
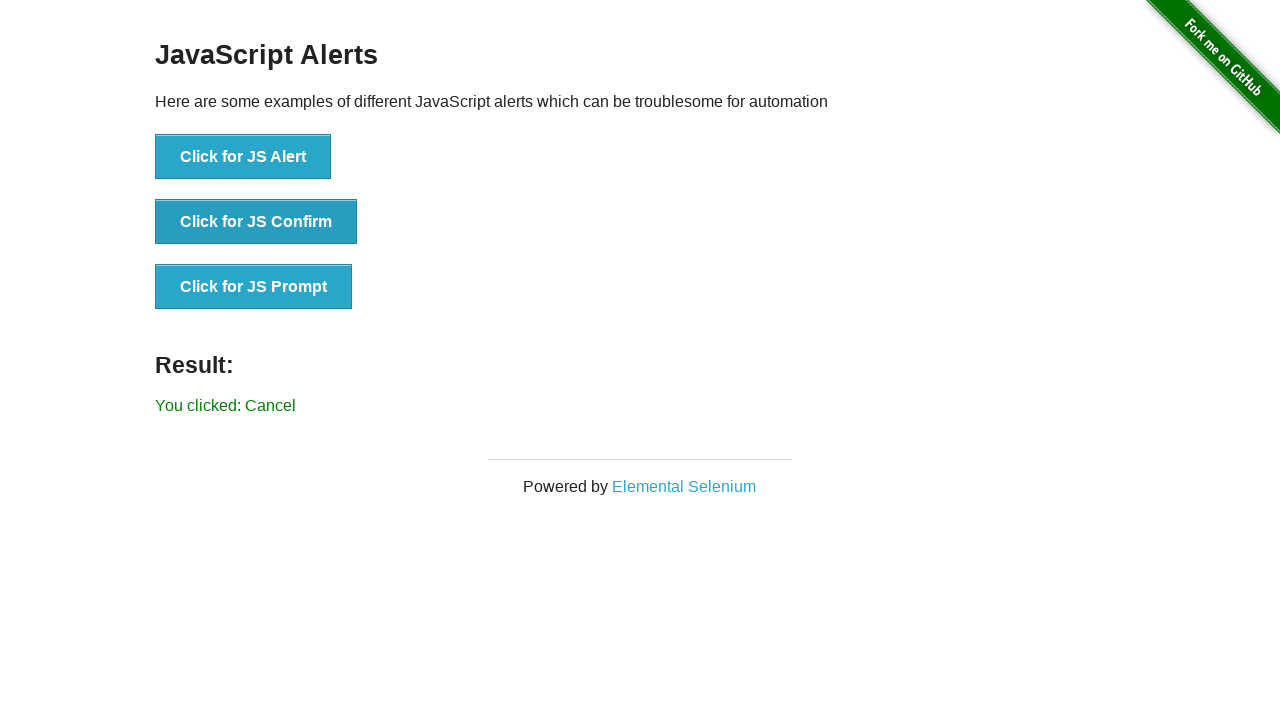

Set up dialog handler to accept confirmation
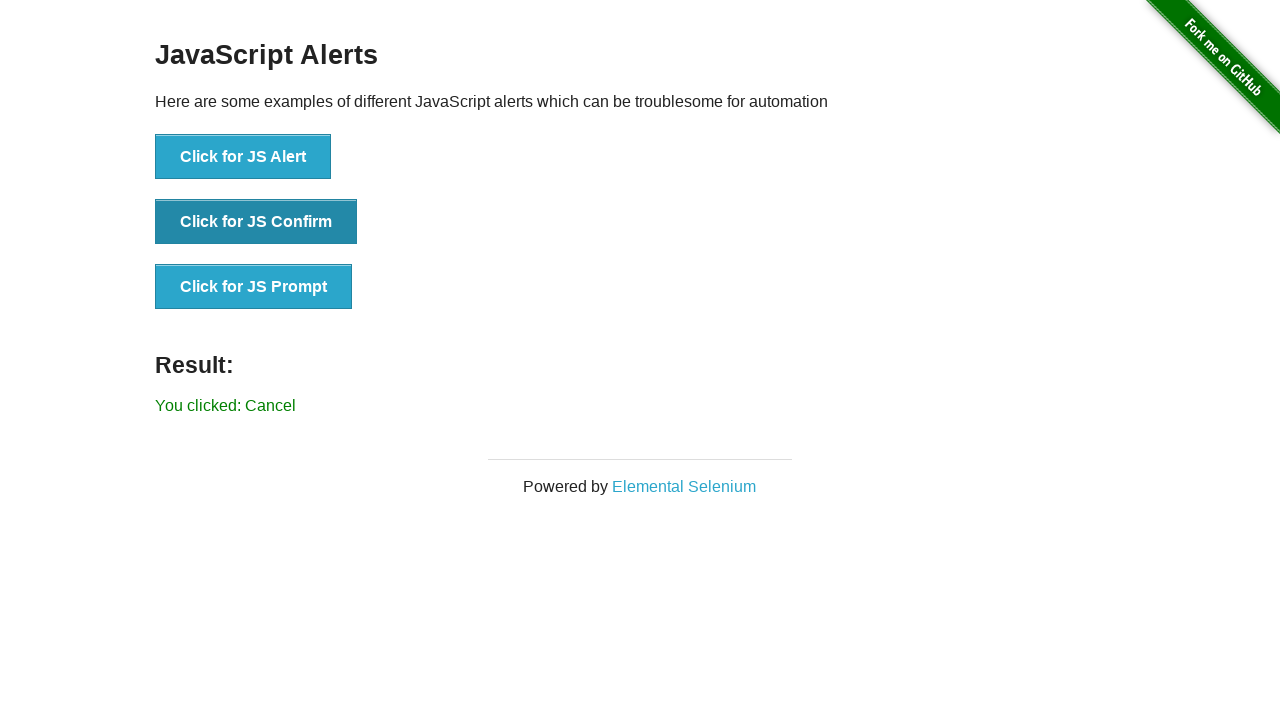

Waited for result message to appear and verified 'Ok' was clicked
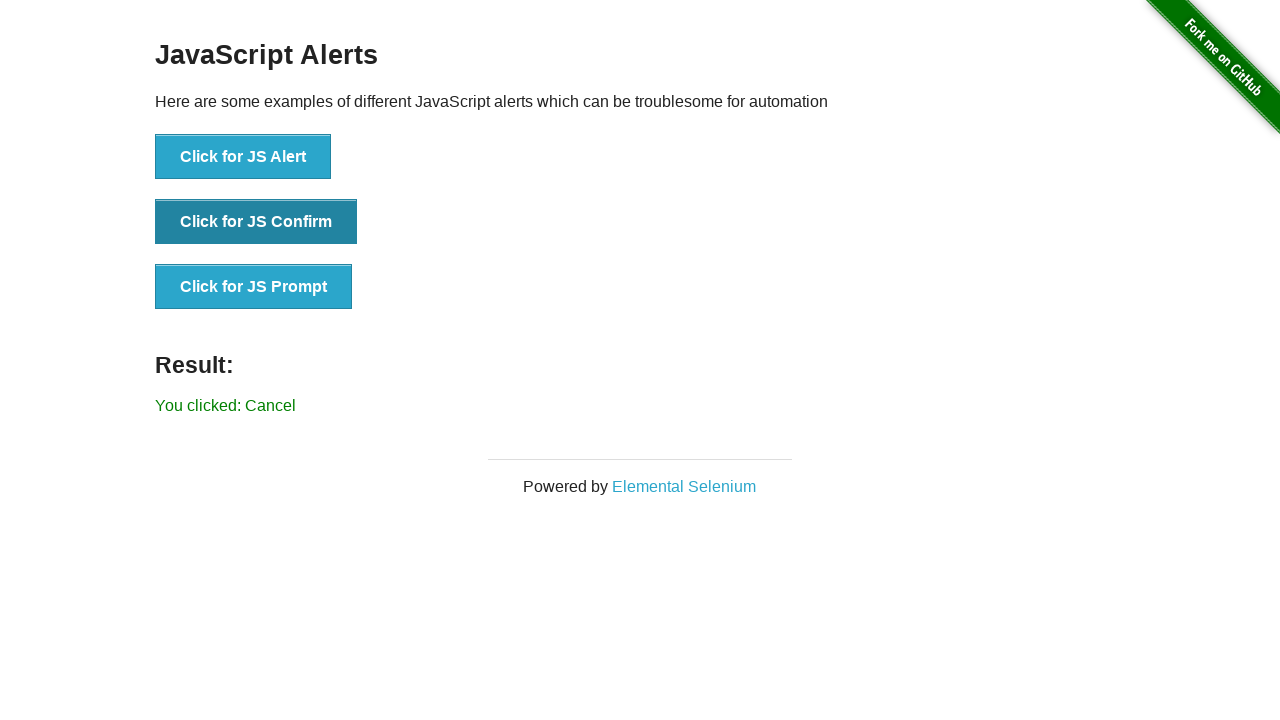

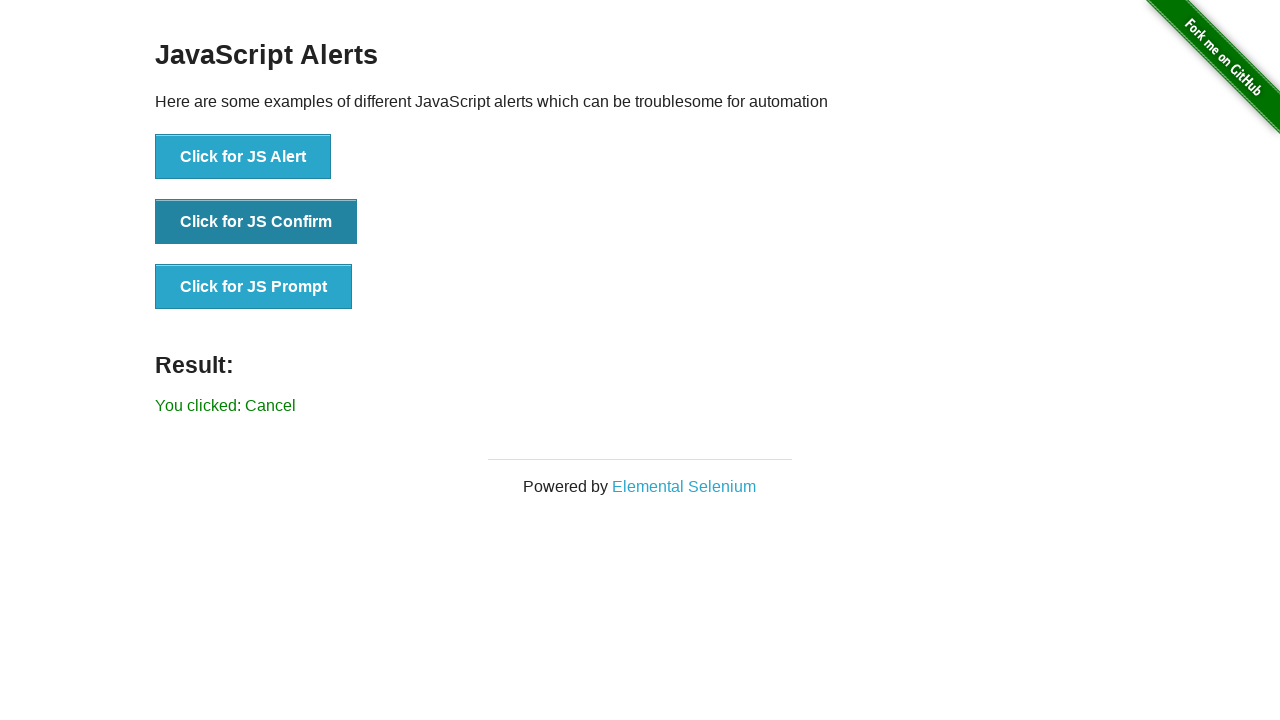